Tests calendar/datepicker functionality by clicking on the datepicker input field and selecting a specific date (7) from the calendar popup

Starting URL: http://seleniumpractise.blogspot.sg/2016/08/how-to-handle-calendar-in-selenium.html

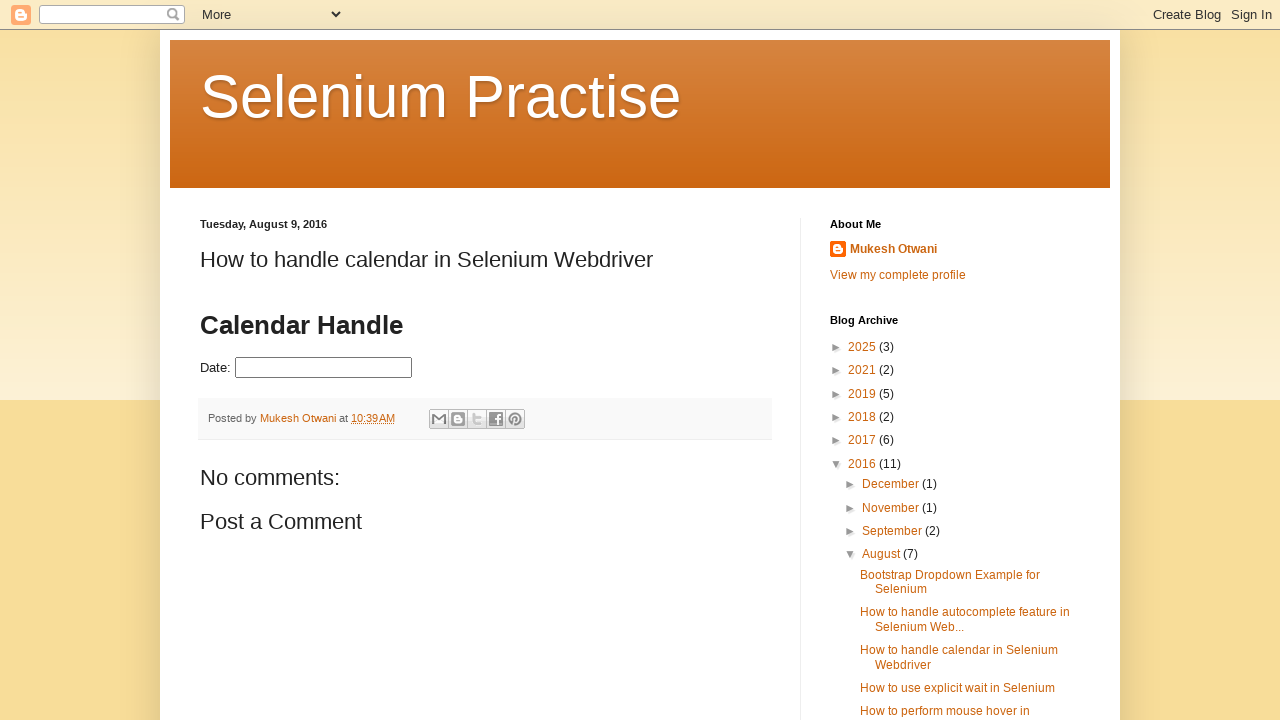

Clicked on datepicker input field to open calendar at (324, 368) on #datepicker
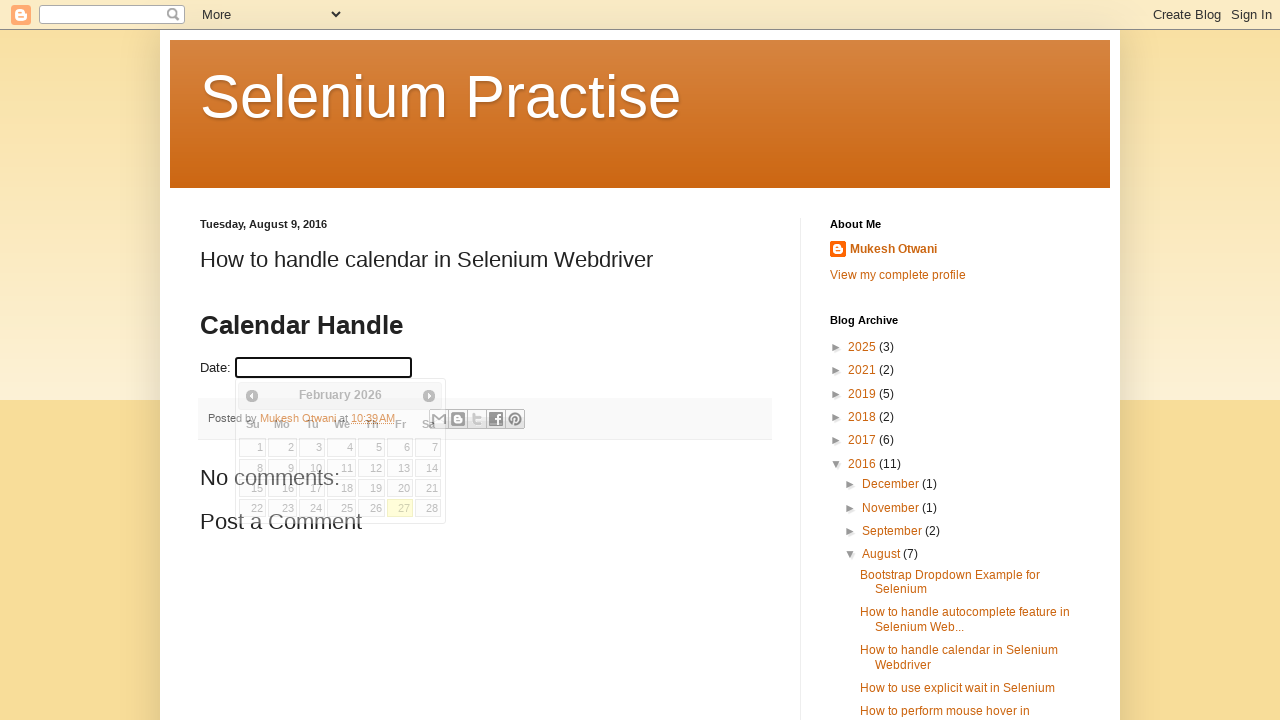

Calendar popup appeared with date picker table
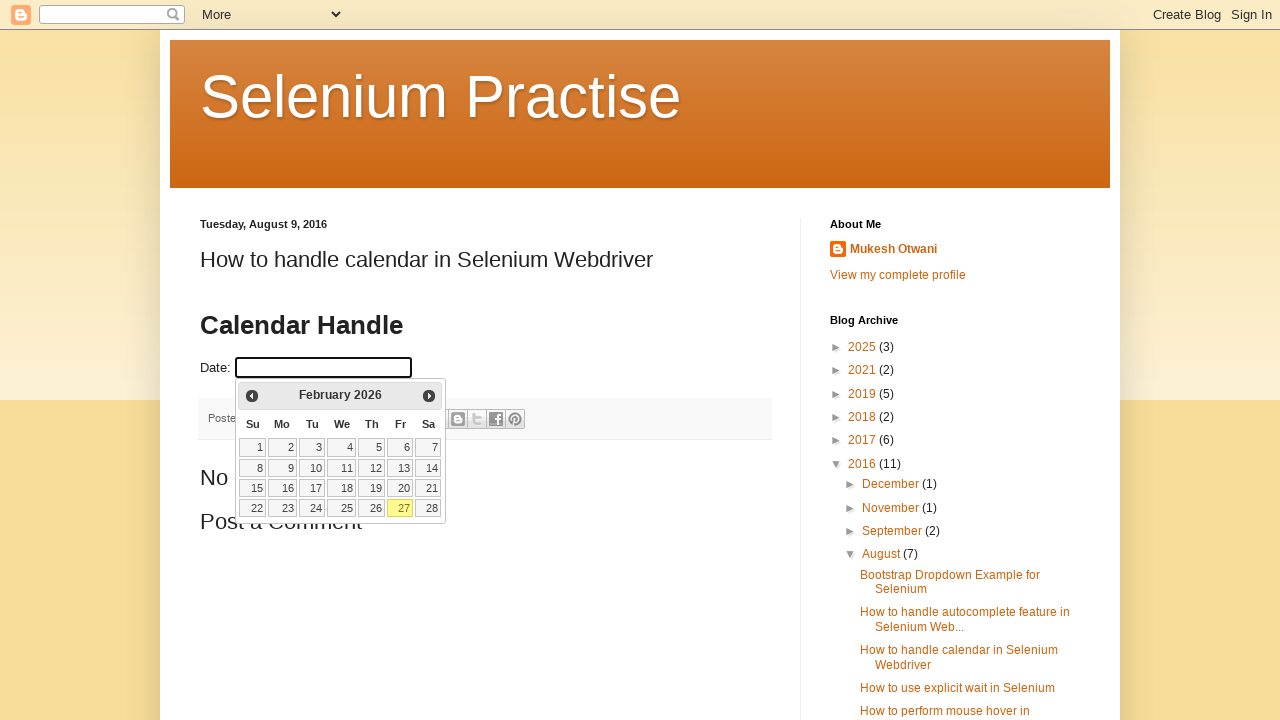

Selected date 7 from the calendar at (428, 447) on xpath=//table[@class='ui-datepicker-calendar']//td >> nth=6
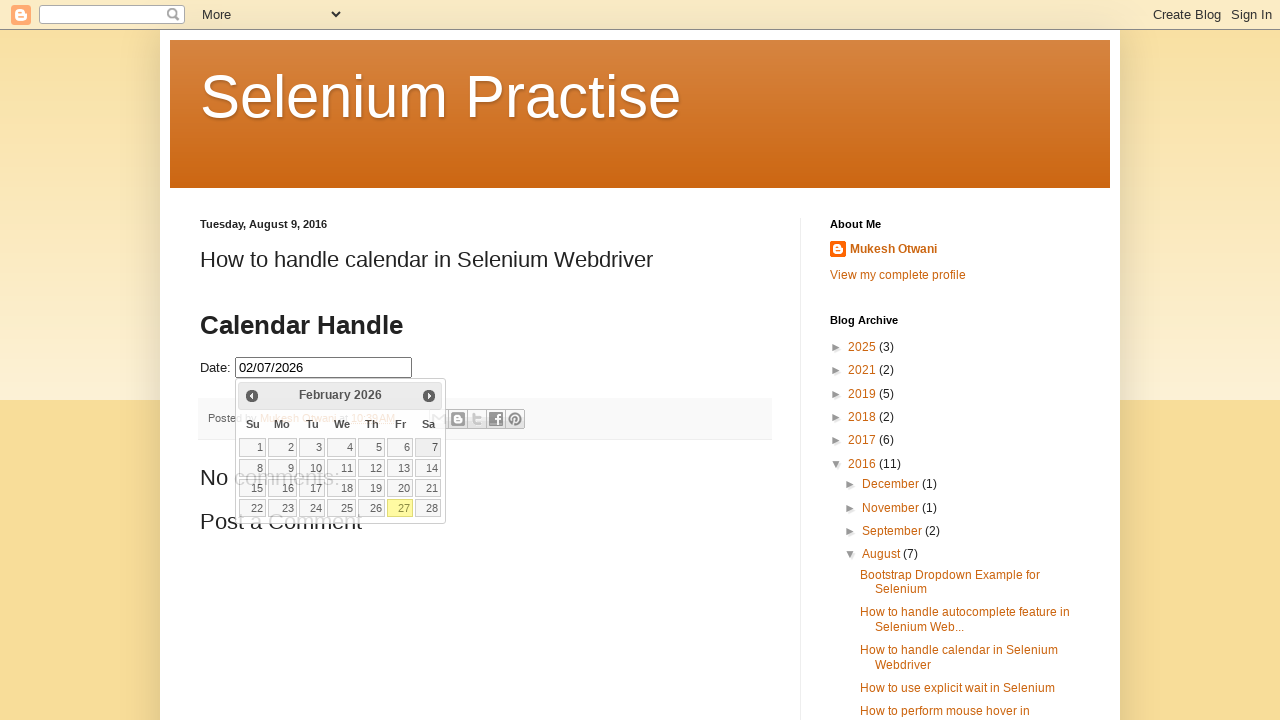

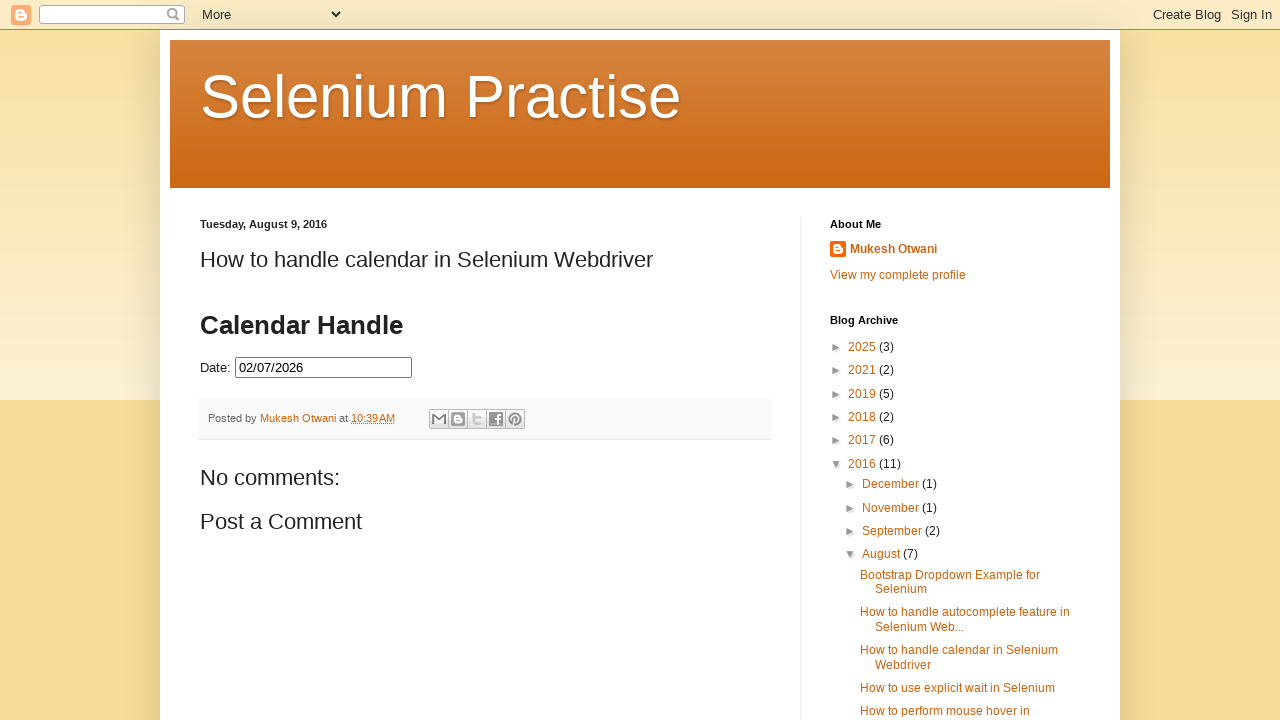